Tests navigation to the contact page on vnk.edu.vn and verifies contact information is displayed, handling any random popup that may appear

Starting URL: https://vnk.edu.vn/

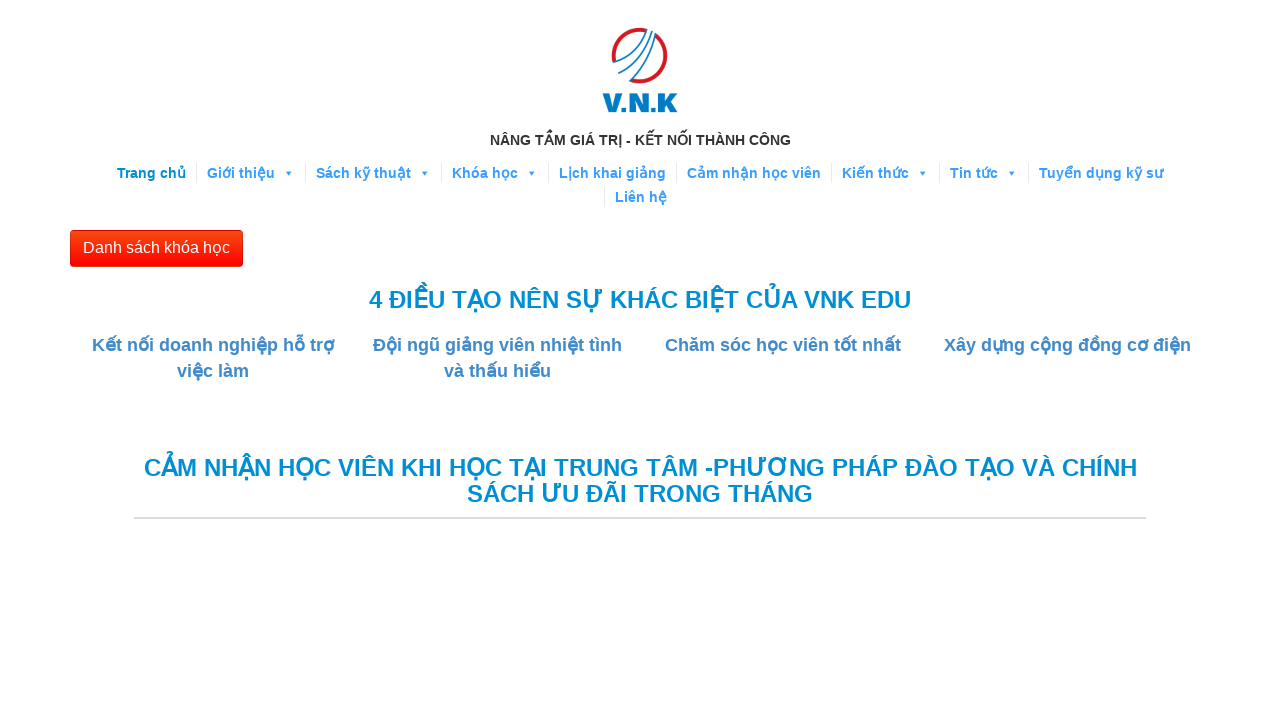

Located popup containers on the page
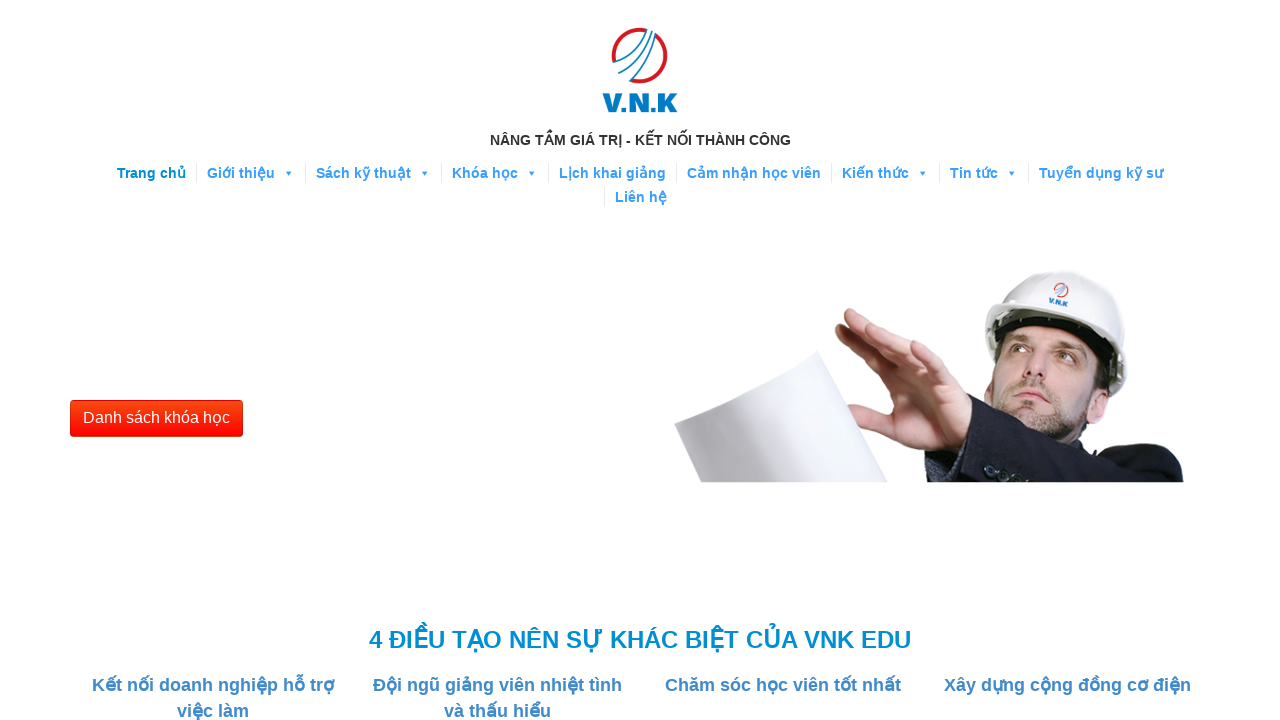

Clicked on the contact link (Liên hệ) in the navigation menu at (640, 197) on xpath=//a[@class='mega-menu-link' and text()='Liên hệ']
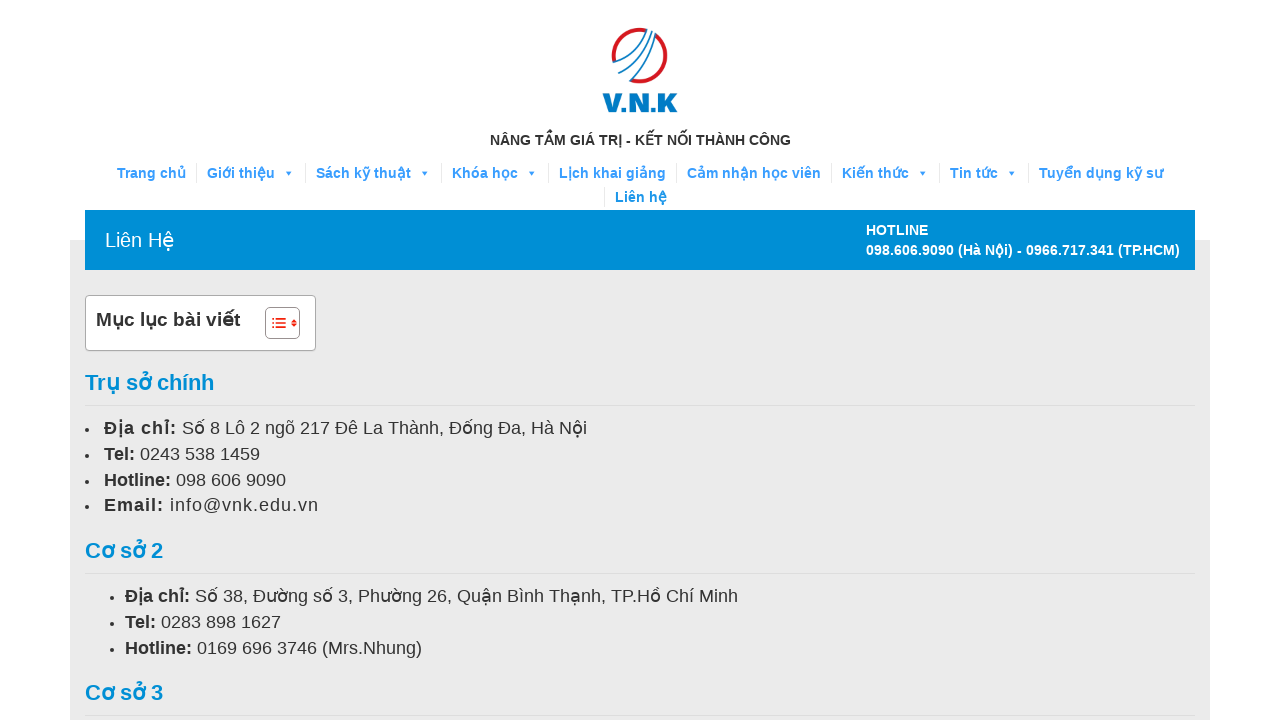

Contact page loaded and verified - 'Liên hệ' heading is visible
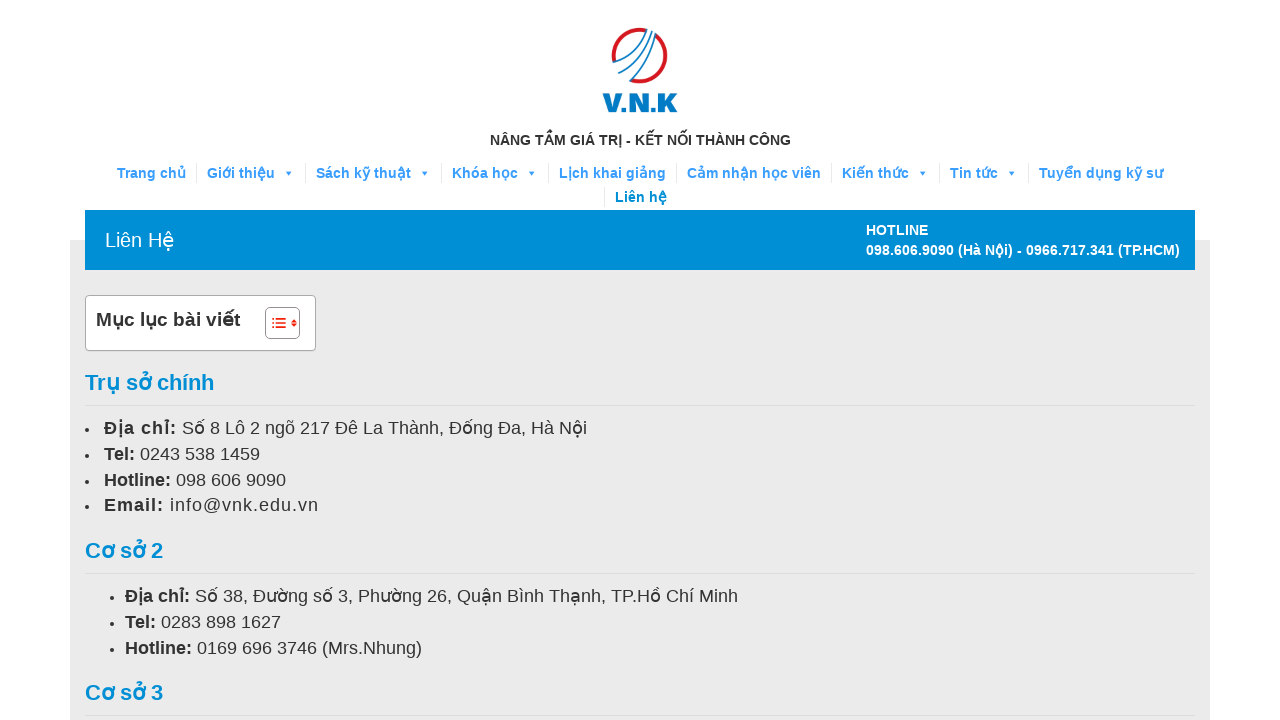

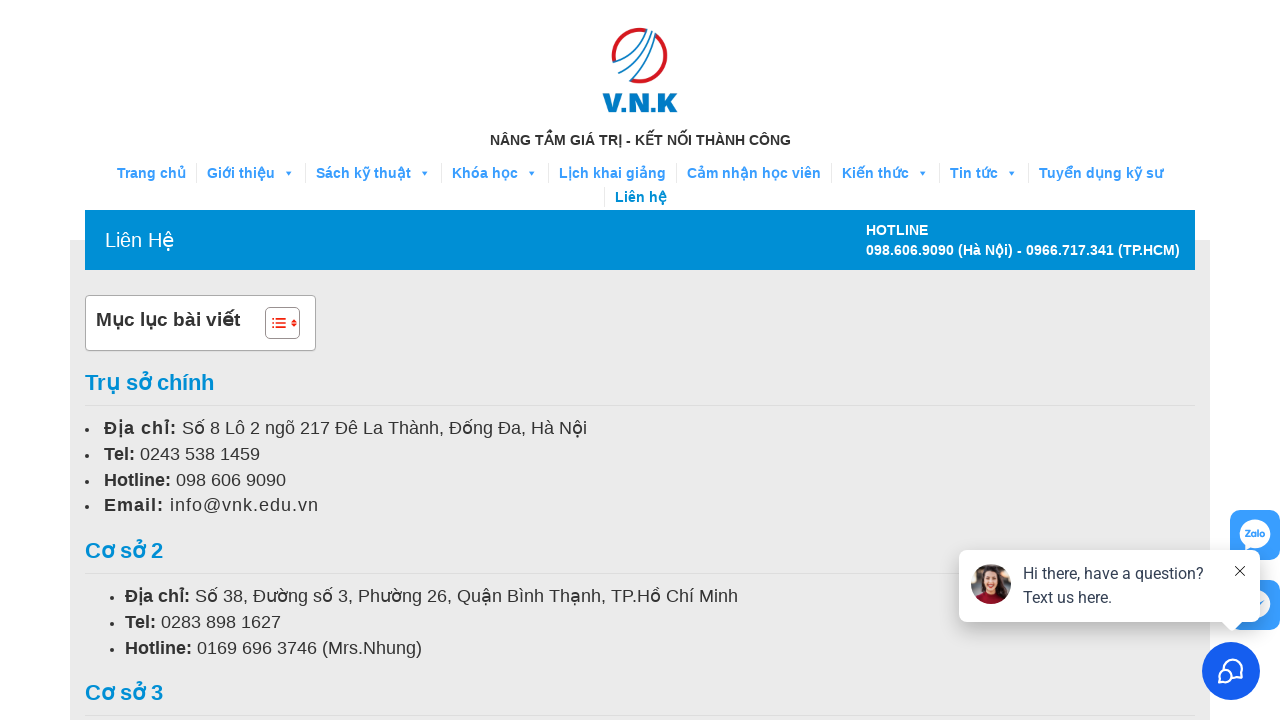